Tests creating a simple paste on Pastebin by entering a message, setting expiration to 10 minutes, adding a paste name, and submitting the form

Starting URL: https://pastebin.com

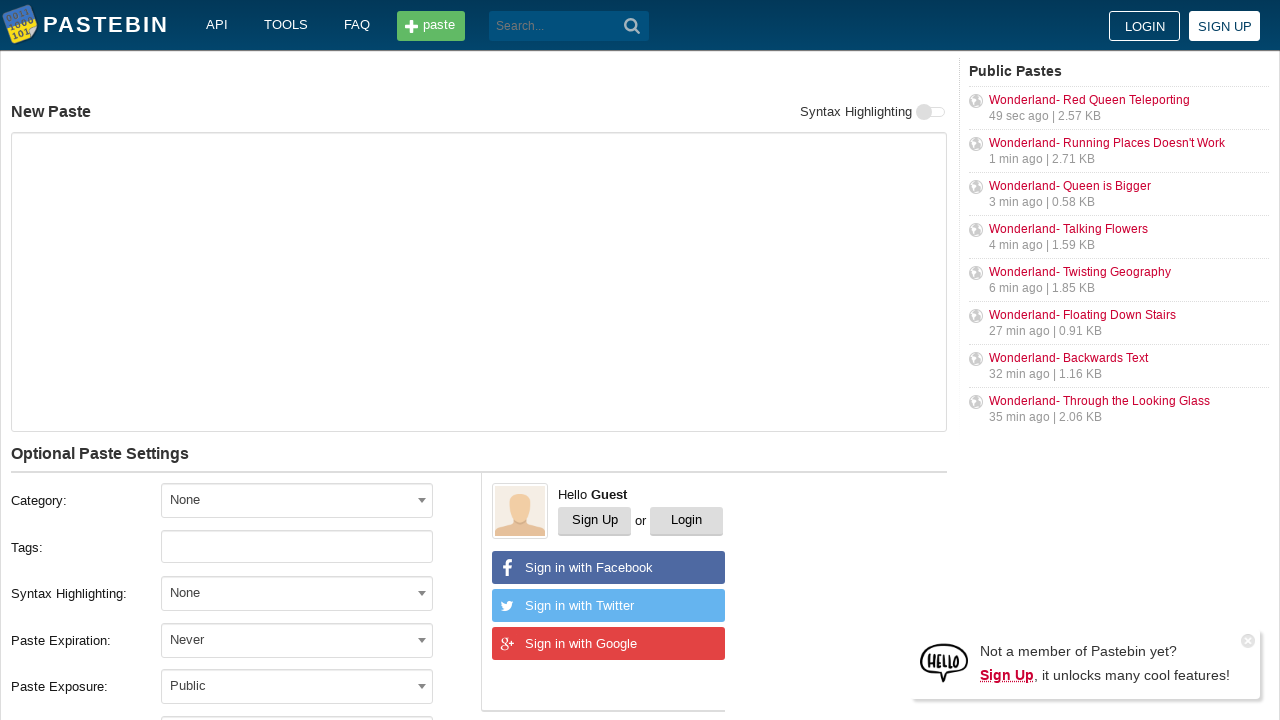

Waited for Pastebin page to load (domcontentloaded)
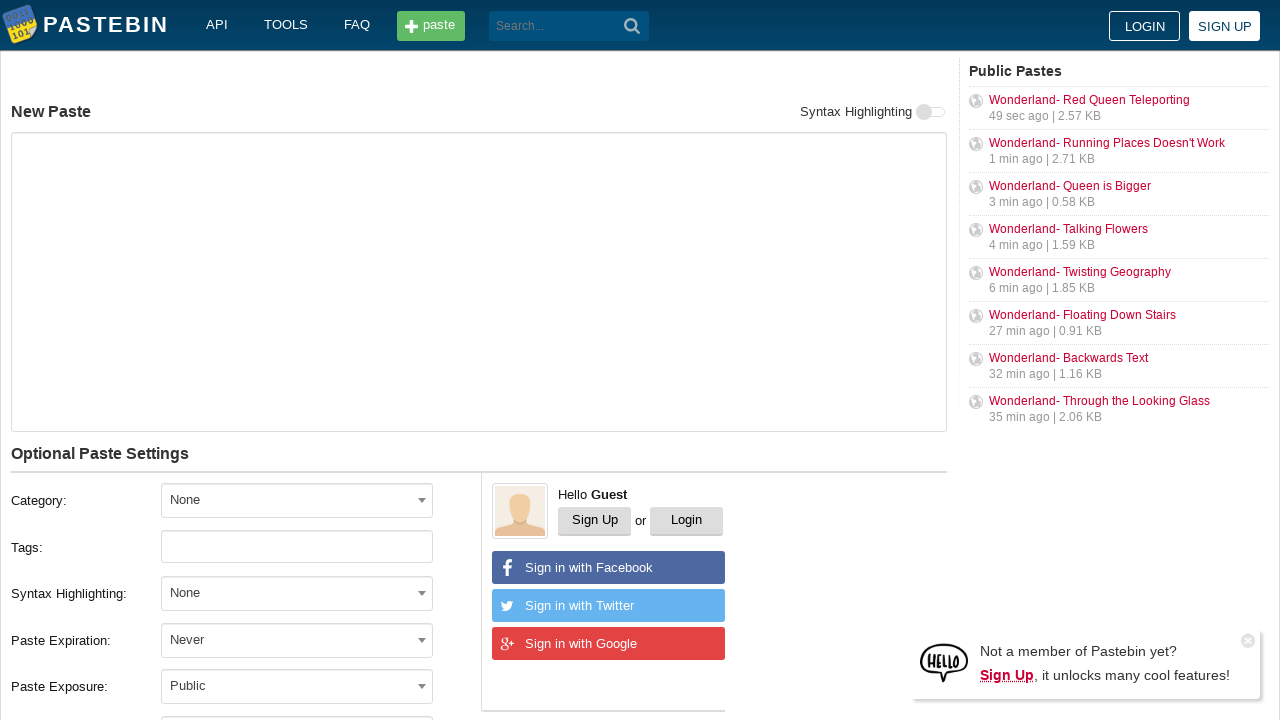

Filled paste textarea with 'Hello from WebDriver' on #postform-text
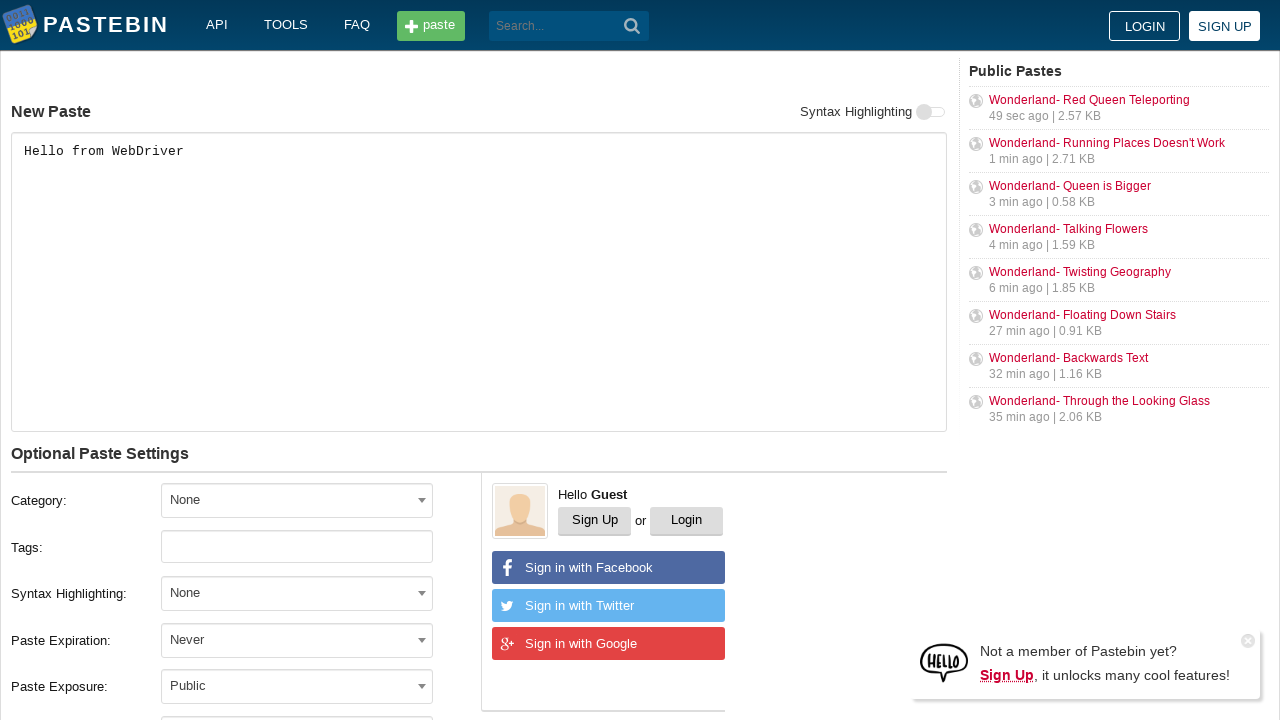

Clicked expiration dropdown at (297, 640) on #select2-postform-expiration-container
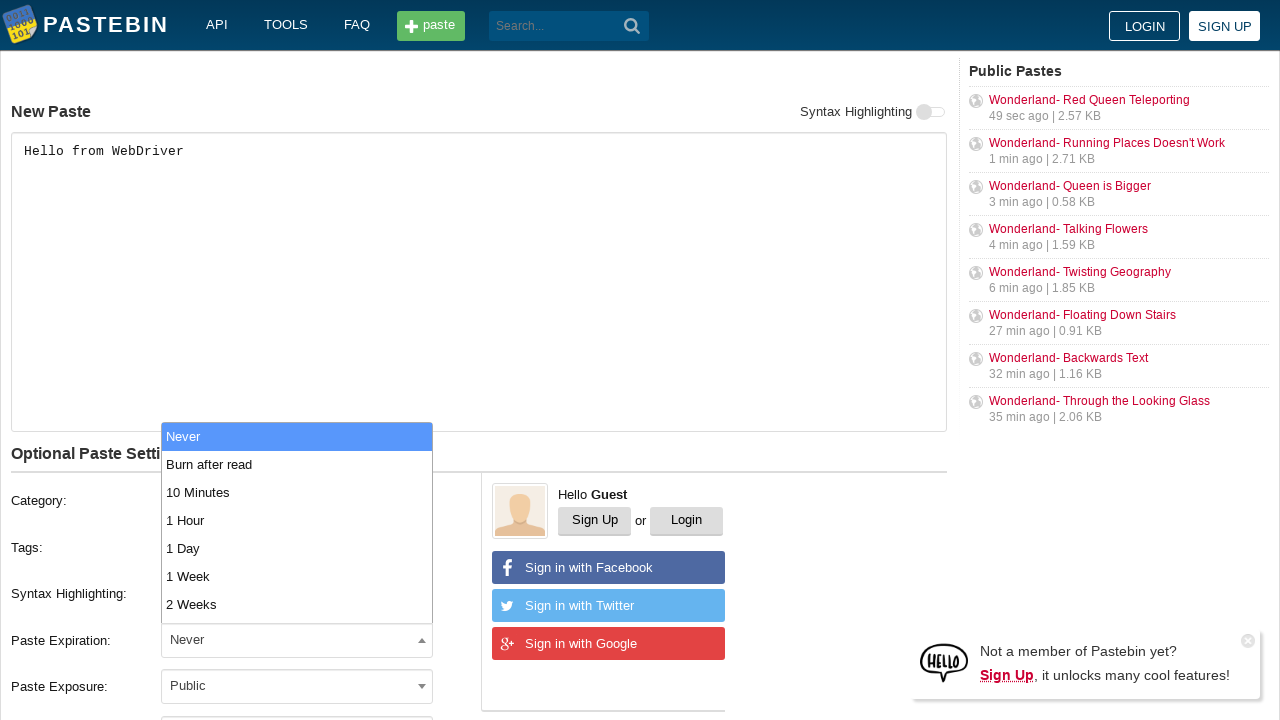

Selected '10 Minutes' from expiration dropdown at (297, 492) on xpath=//li[contains(text(), '10 Minutes')]
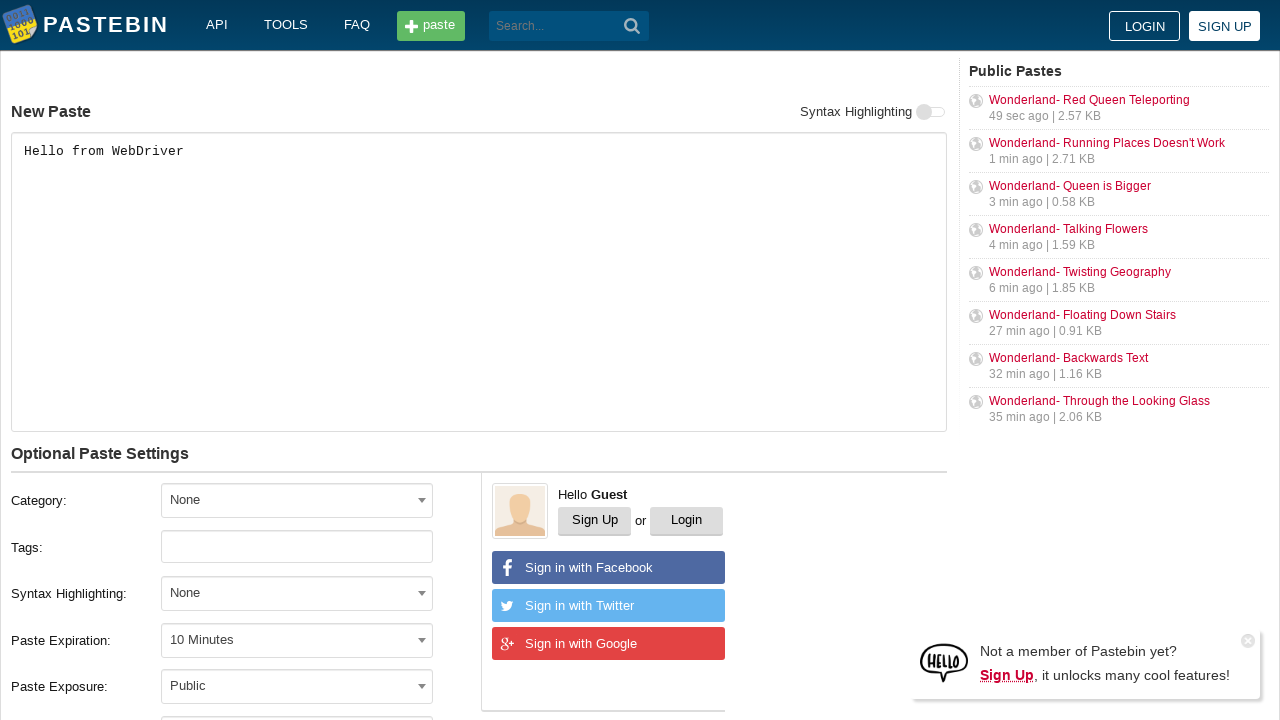

Filled paste name field with 'helloweb' on #postform-name
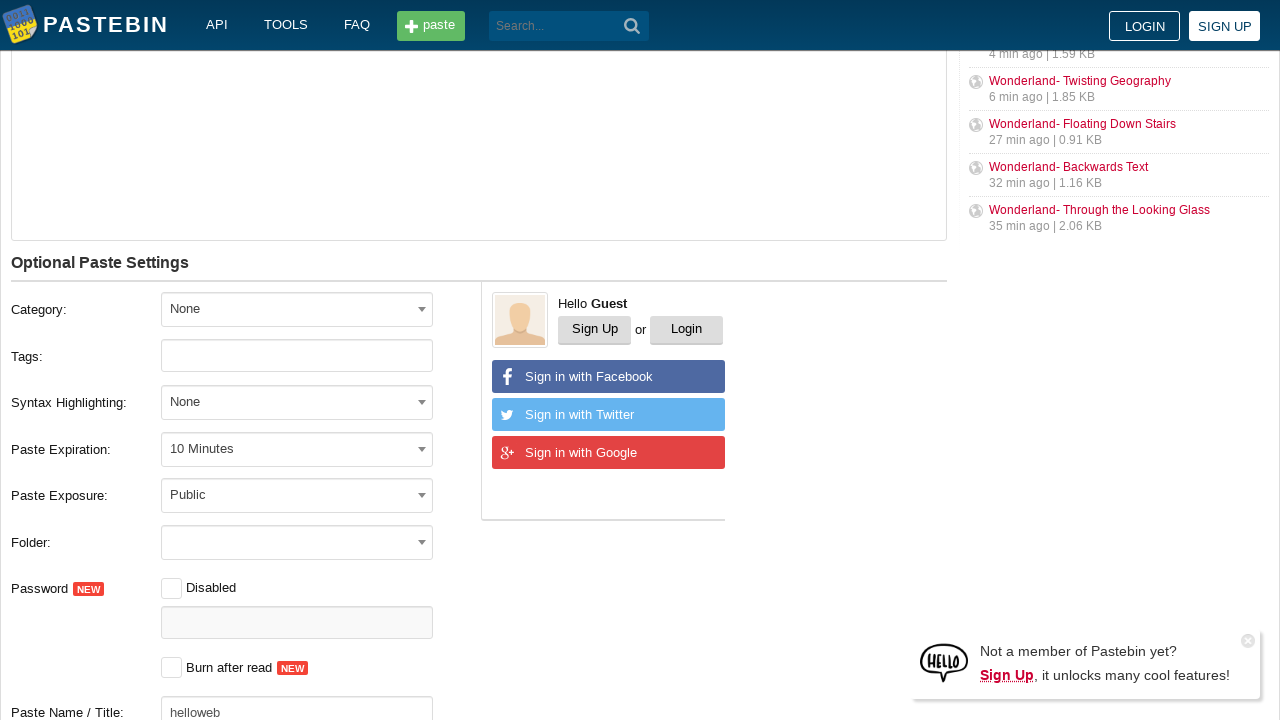

Clicked 'Create New Paste' submit button at (632, 26) on button[type='submit']
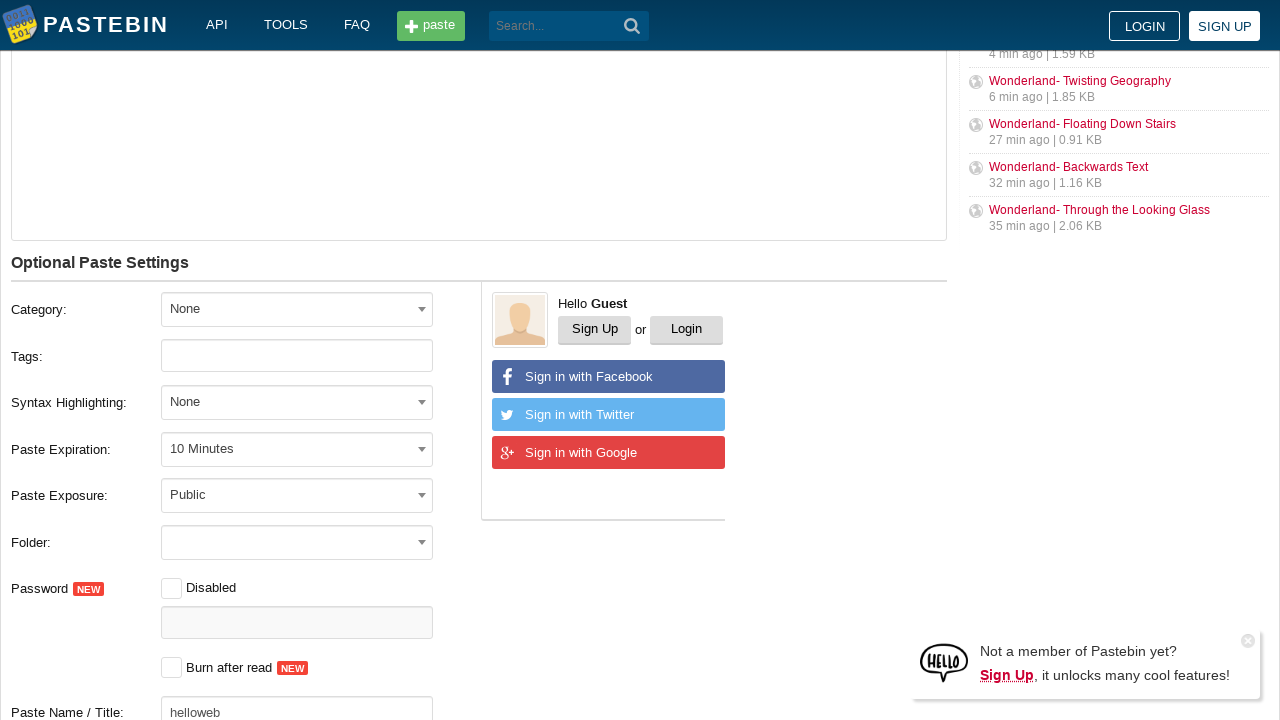

Waited for paste creation page to load (domcontentloaded)
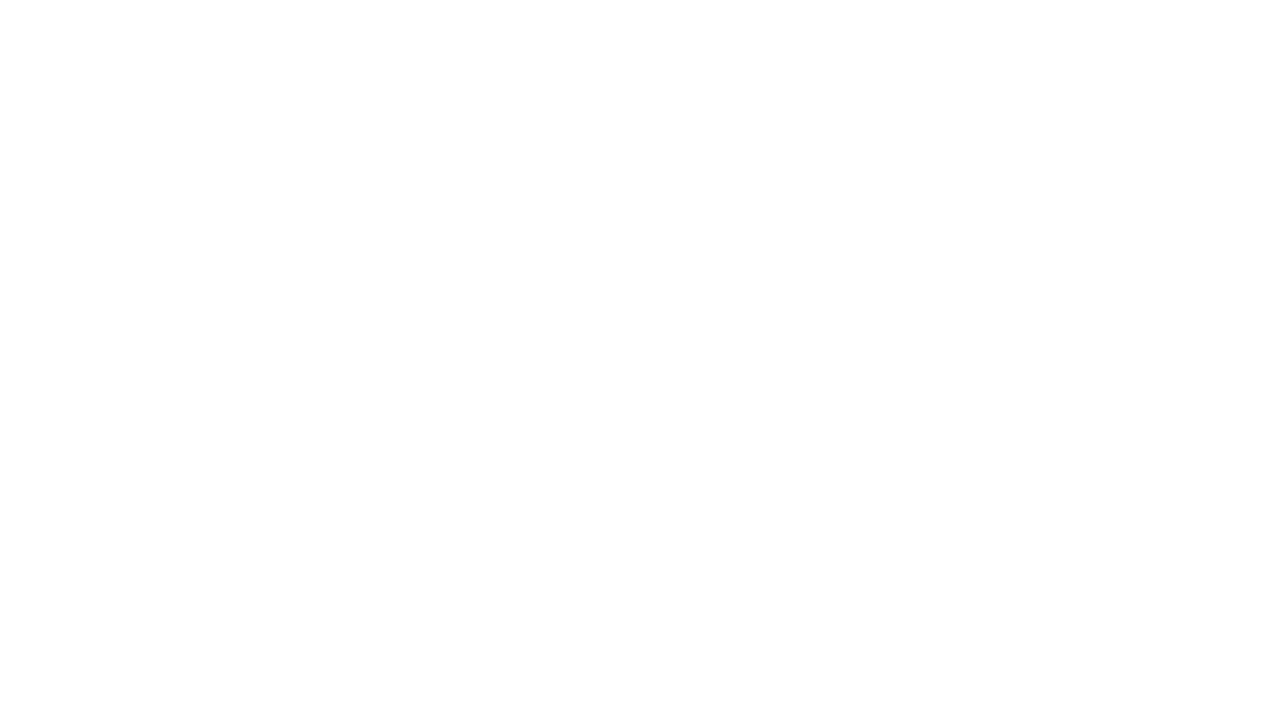

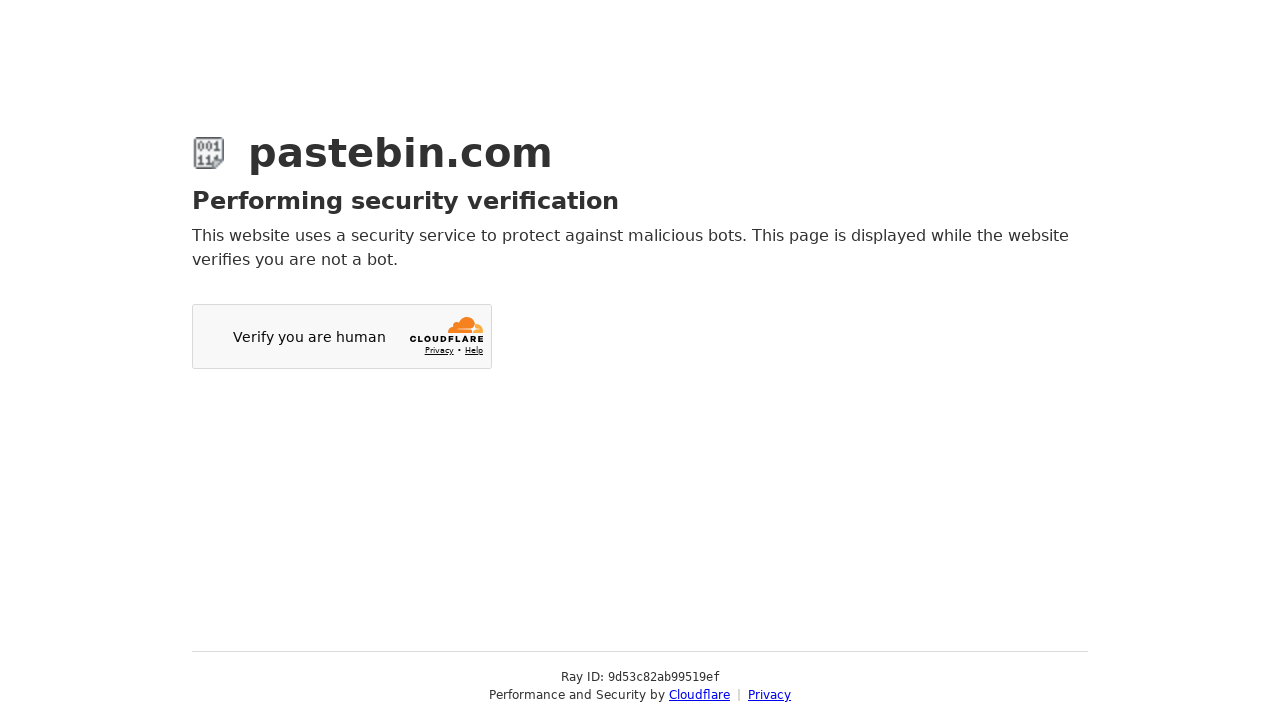